Tests alert handling functionality by switching to an iframe, triggering an alert, and accepting it

Starting URL: https://www.w3schools.com/jsref/tryit.asp?filename=tryjsref_alert

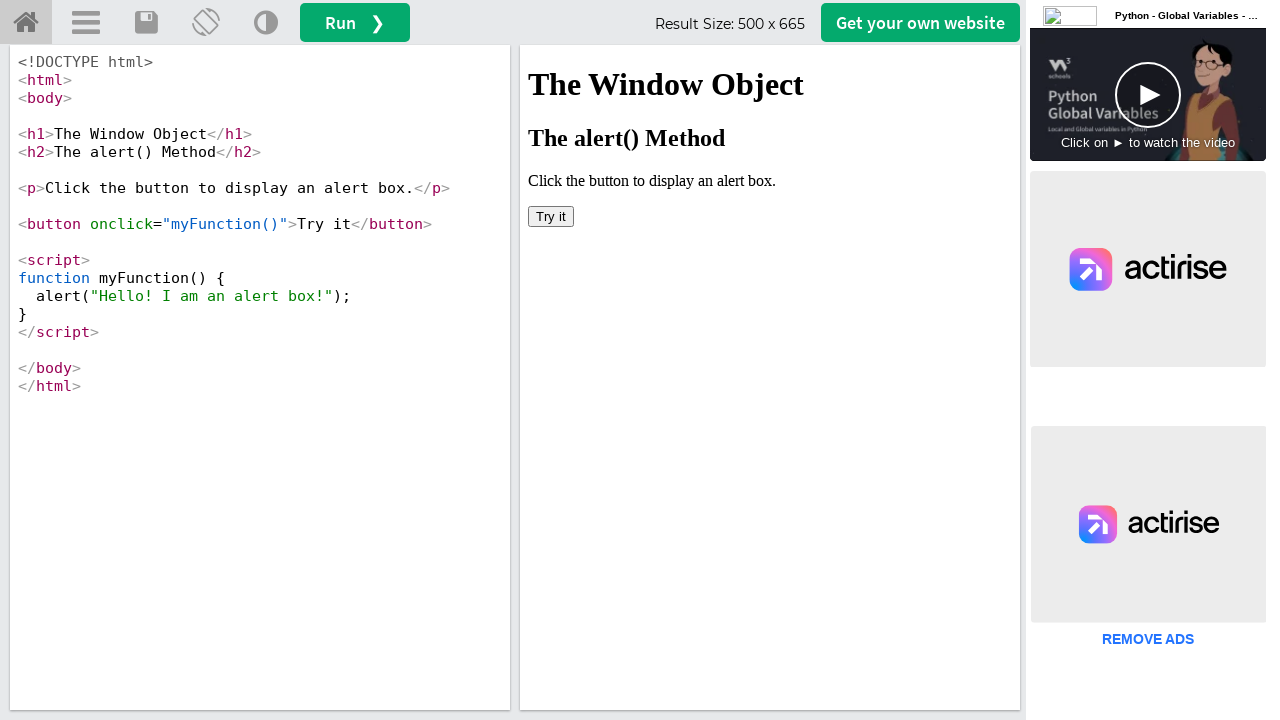

Switched to iframeResult containing the Try It button
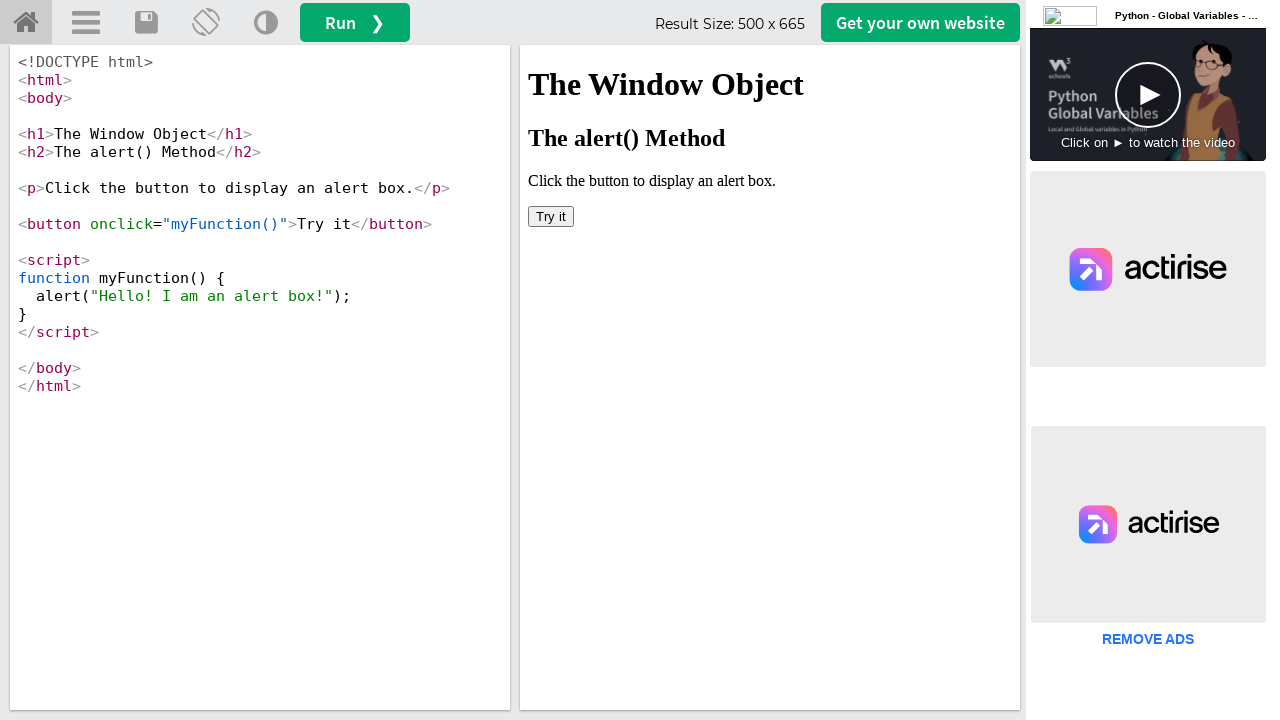

Clicked button to trigger alert dialog at (551, 216) on button
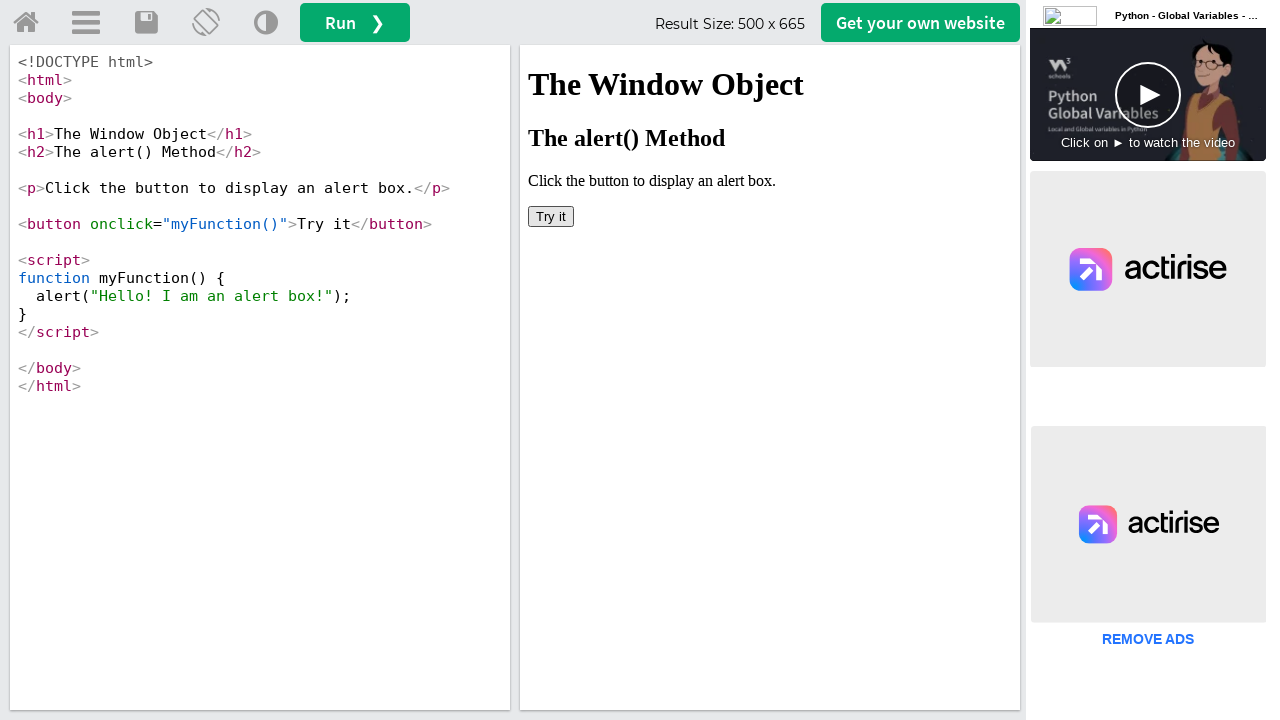

Set up dialog handler to accept alert
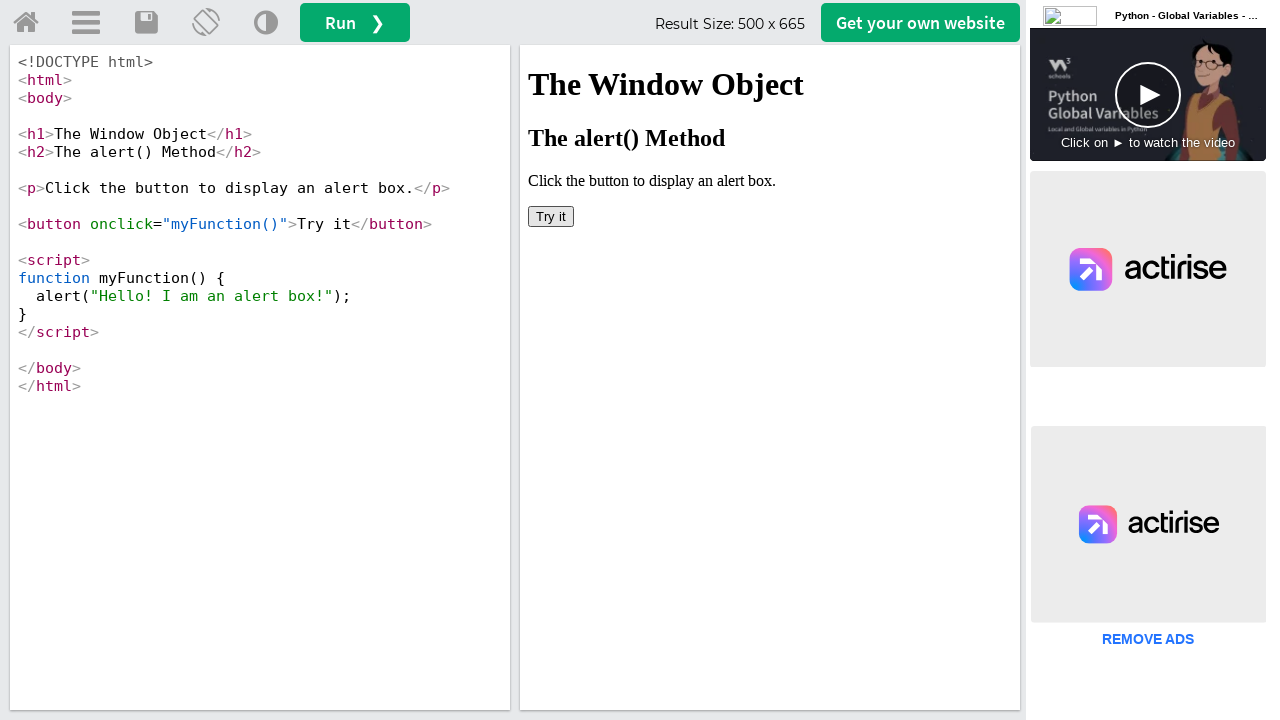

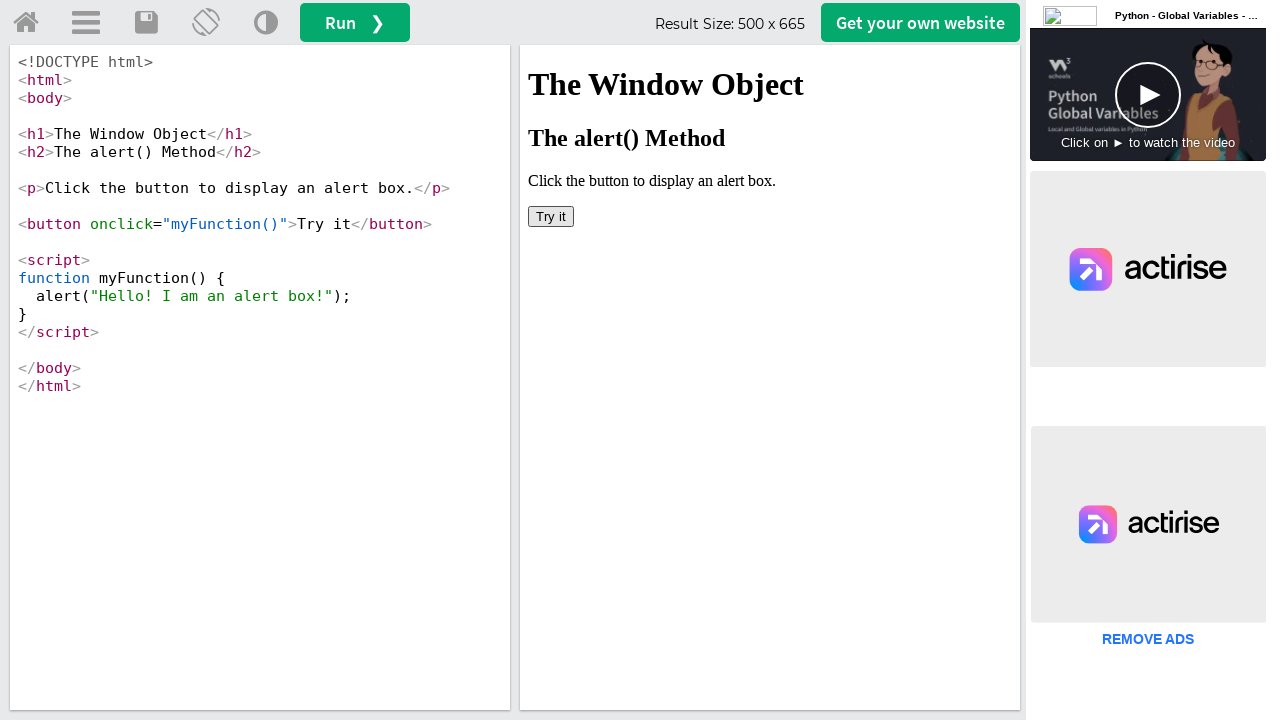